Tests a math problem form where two numbers are displayed on the page, the user must calculate their sum, select the result from a dropdown, and submit the form.

Starting URL: https://suninjuly.github.io/selects1.html

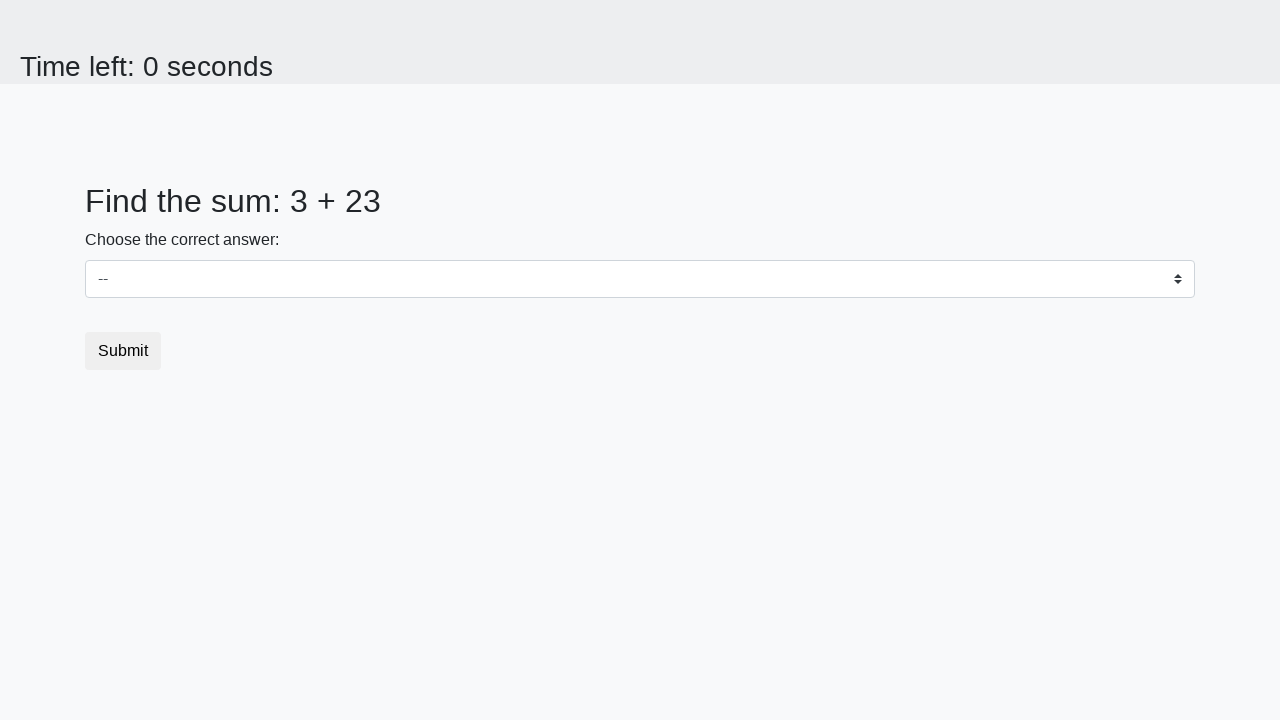

Retrieved first number from the page
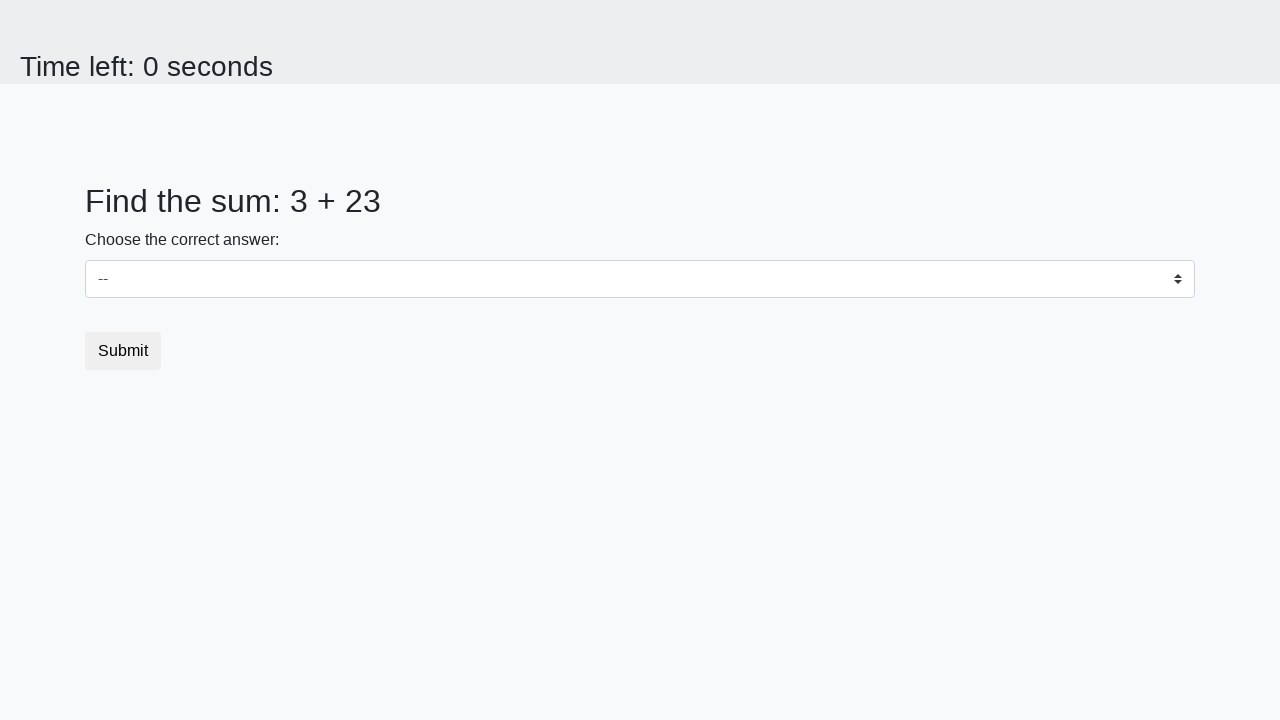

Retrieved second number from the page
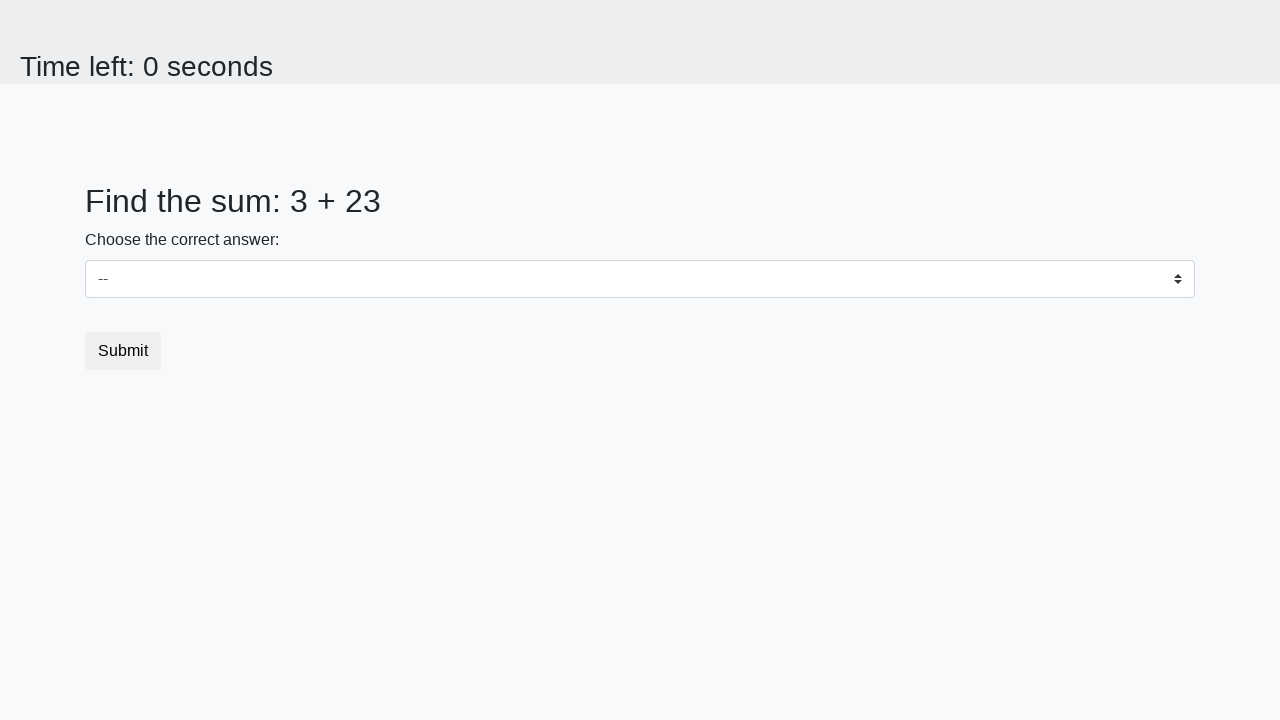

Calculated sum: 3 + 23 = 26
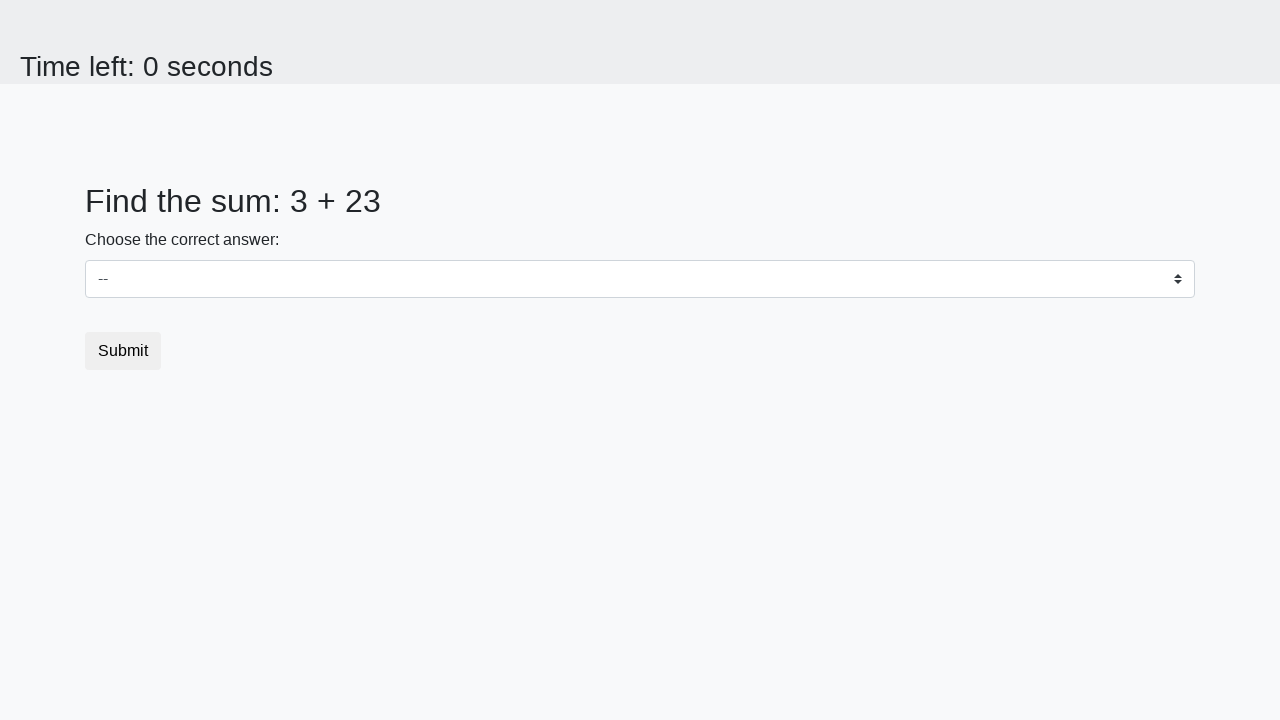

Selected calculated sum (26) from dropdown on select
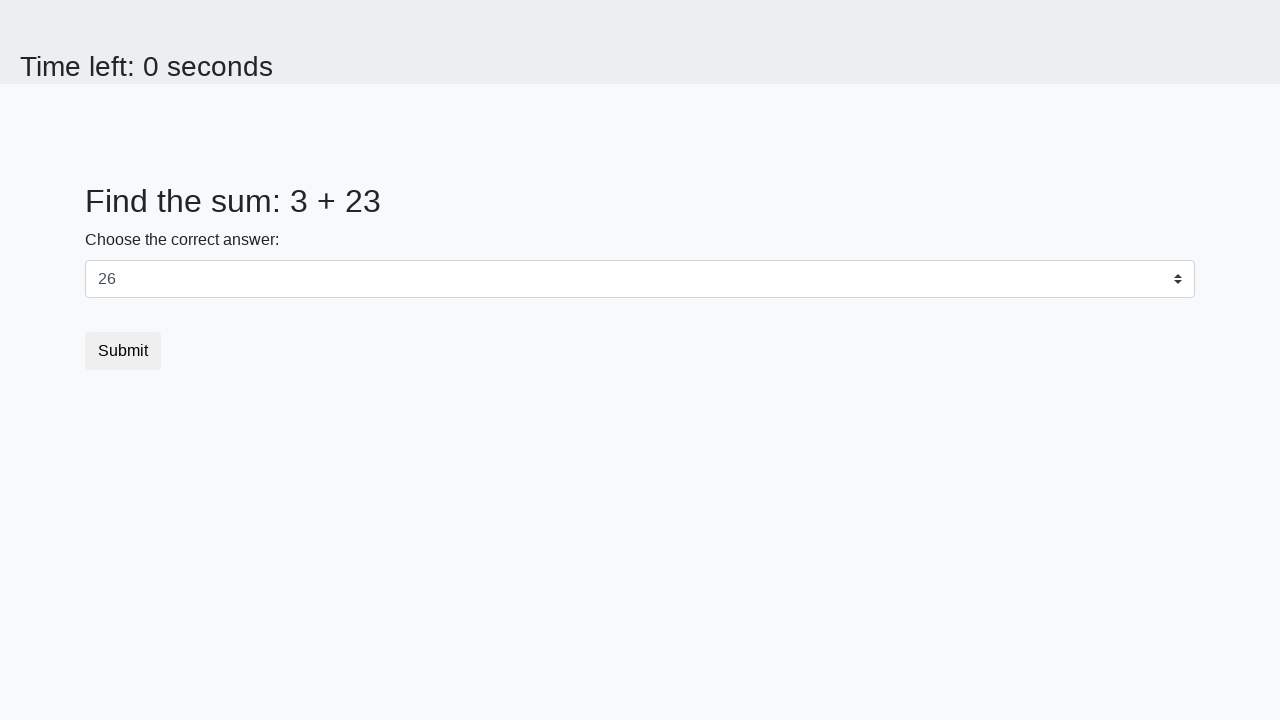

Clicked submit button to submit the math form at (123, 351) on button.btn
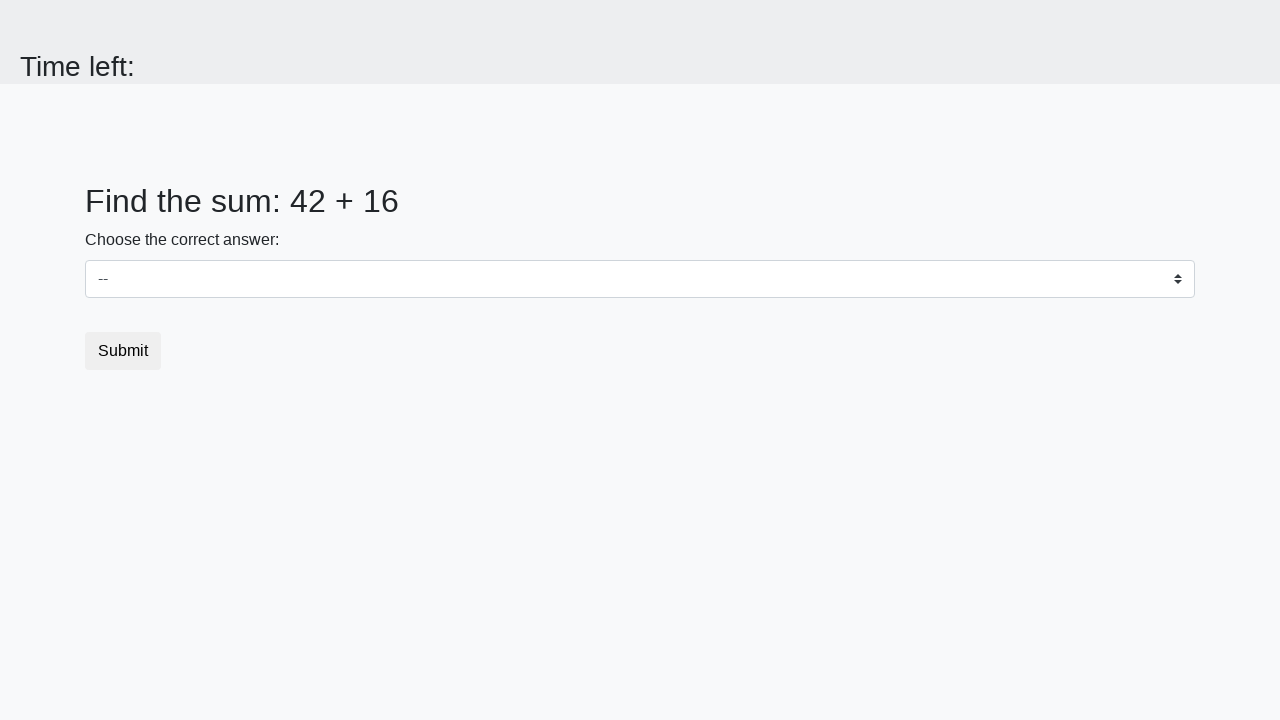

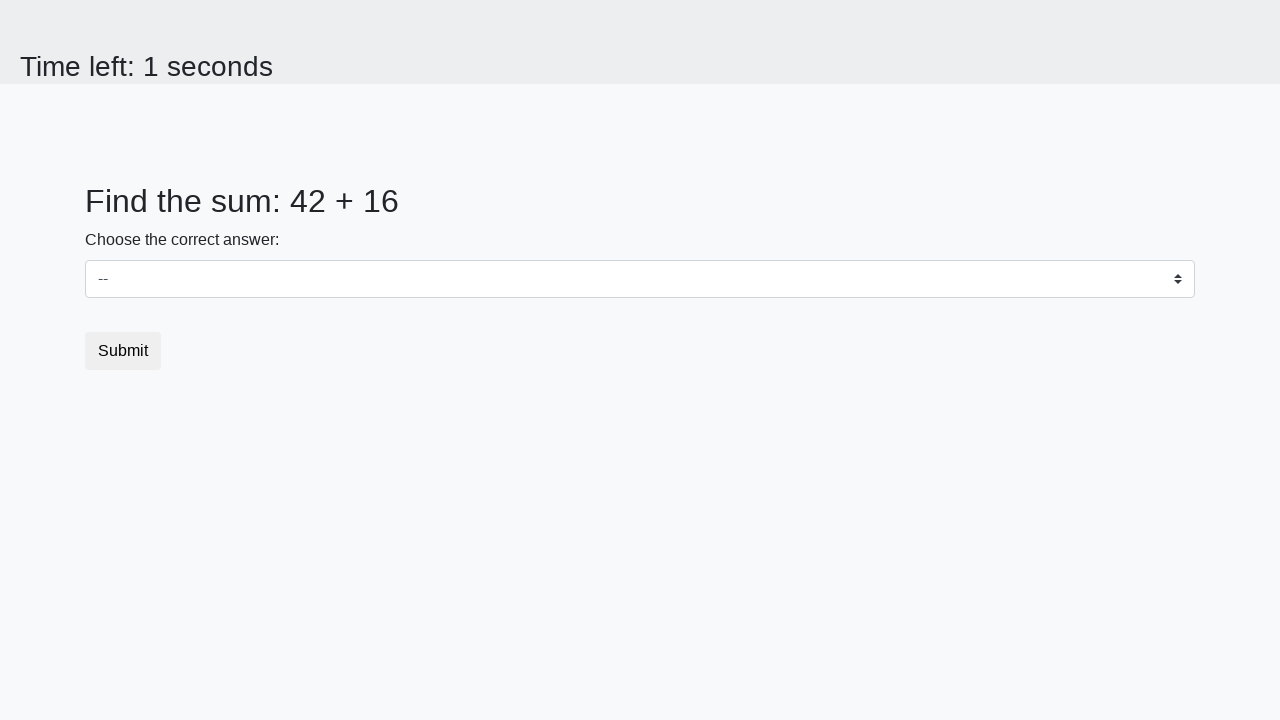